Tests applying an invalid coupon code and verifies an error alert appears

Starting URL: http://intershop5.skillbox.ru/product-category/catalog/

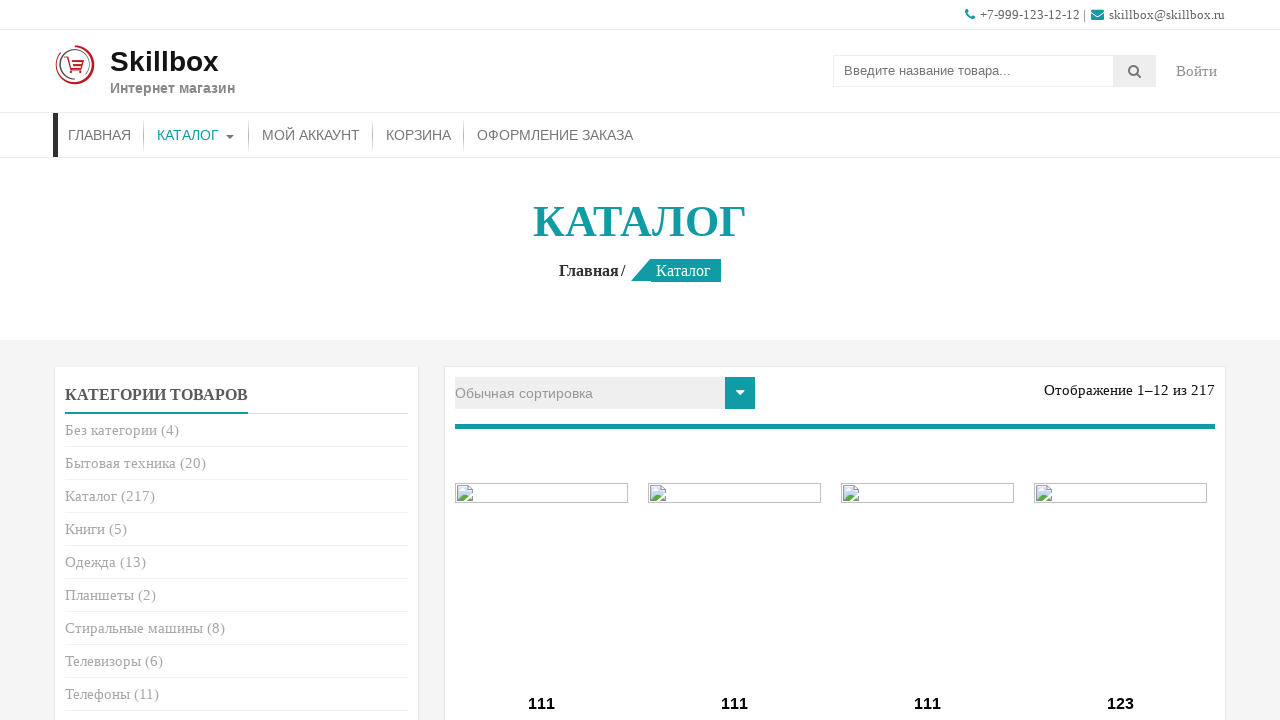

Clicked add to cart button for first product at (542, 361) on .add_to_cart_button
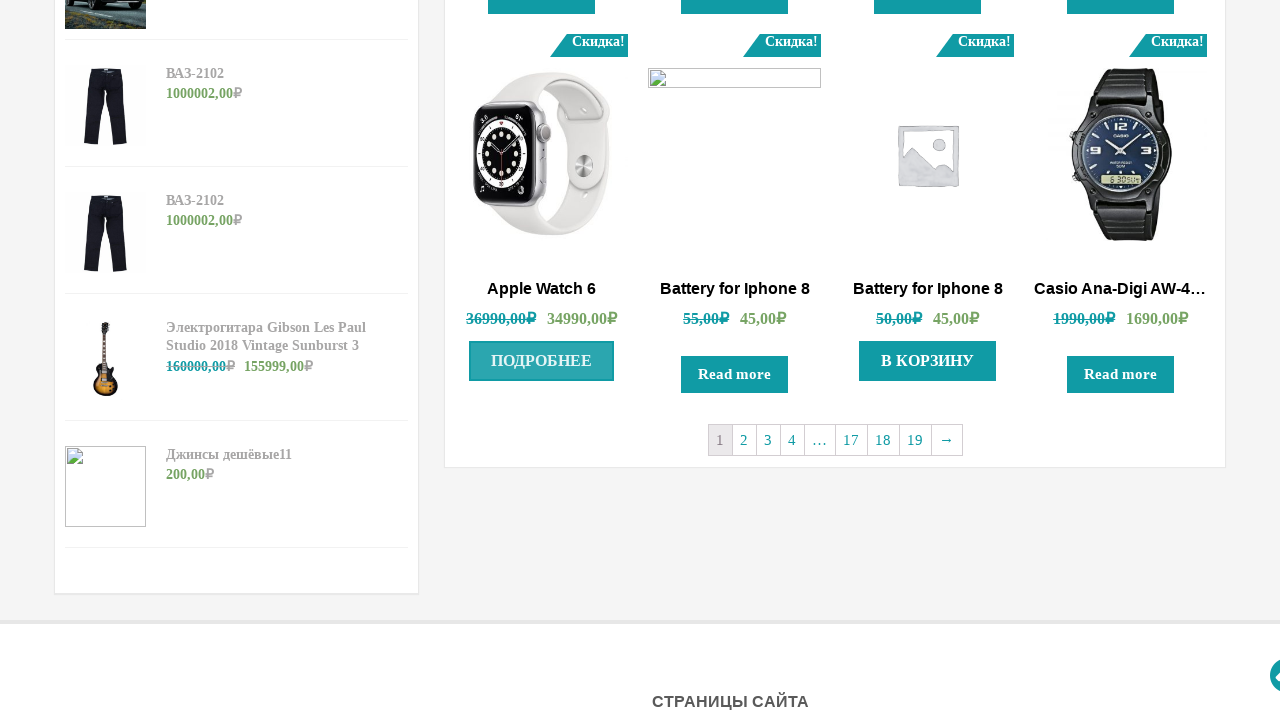

Clicked cart link to navigate to cart page at (542, 361) on .added_to_cart
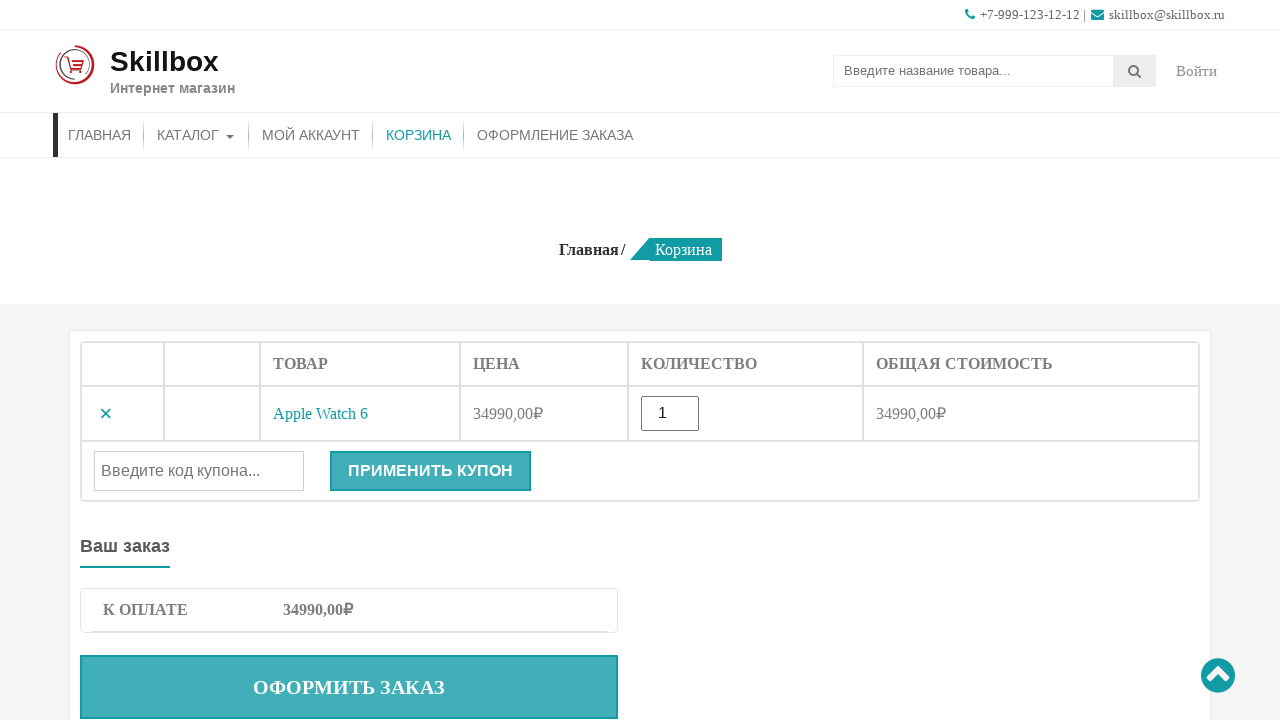

Entered invalid coupon code 'sert5000' in coupon field on #coupon_code
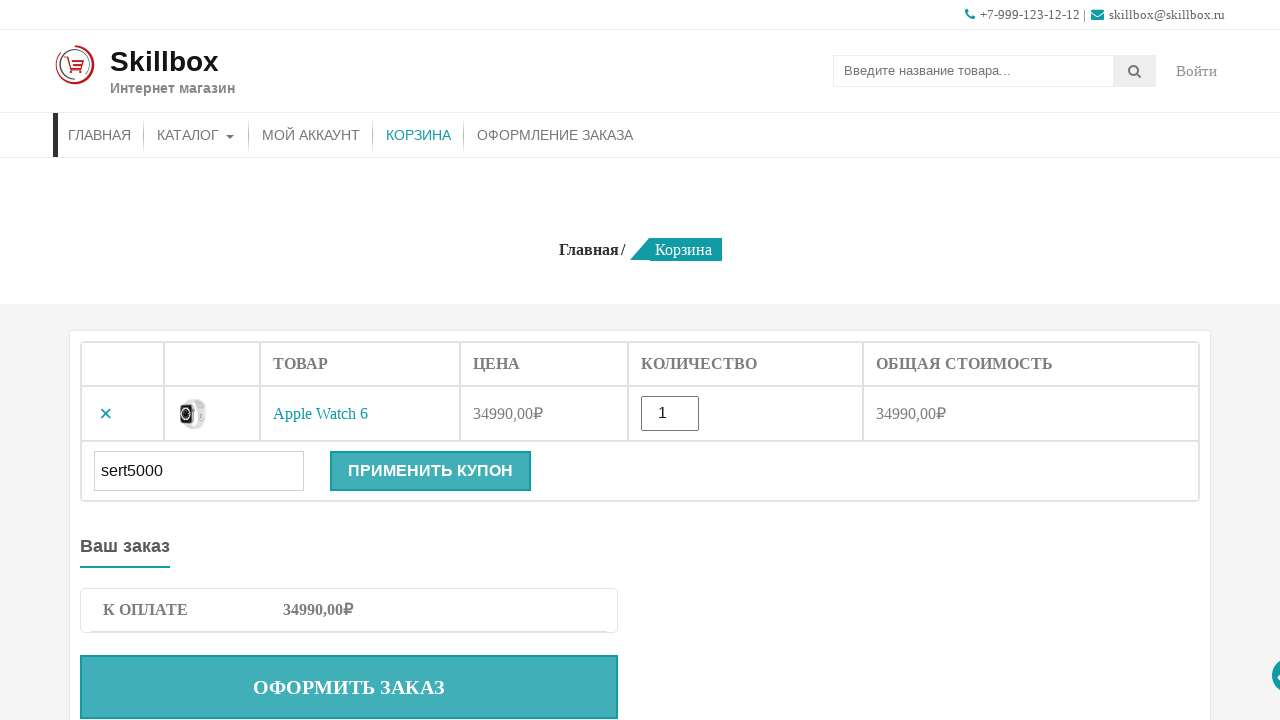

Clicked apply coupon button at (430, 471) on [name='apply_coupon']
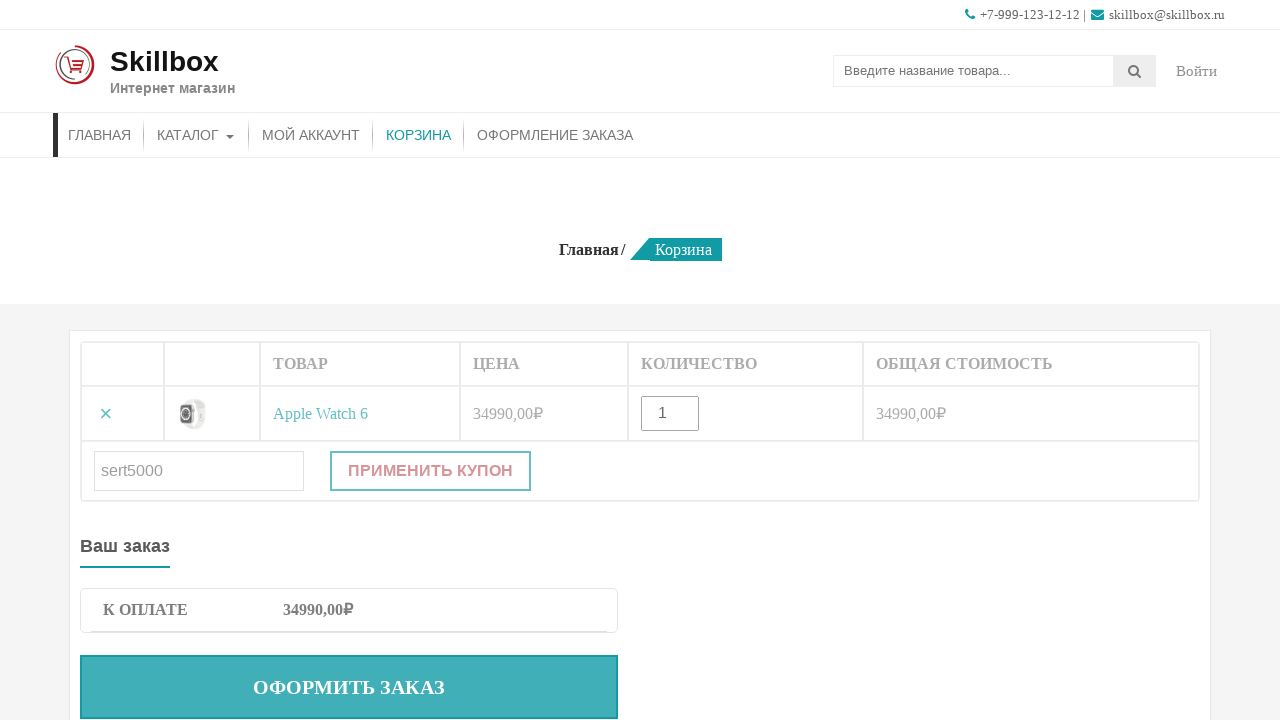

Error alert appeared confirming invalid coupon rejection
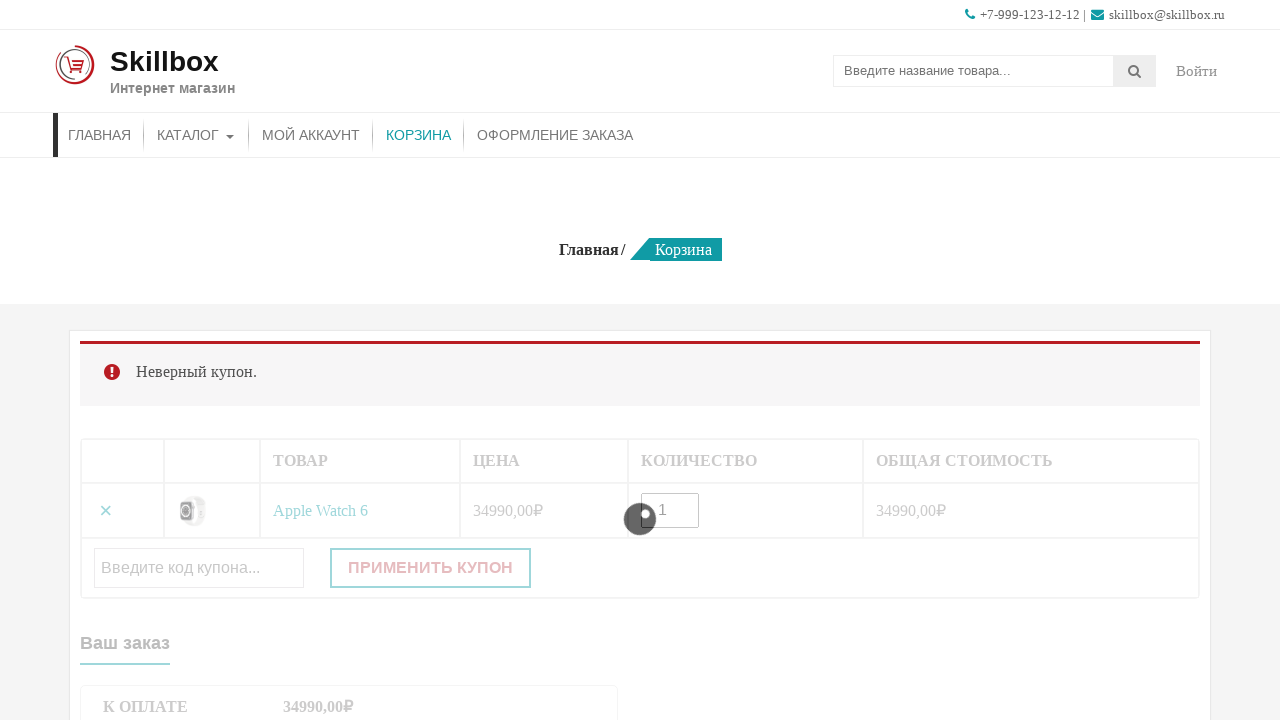

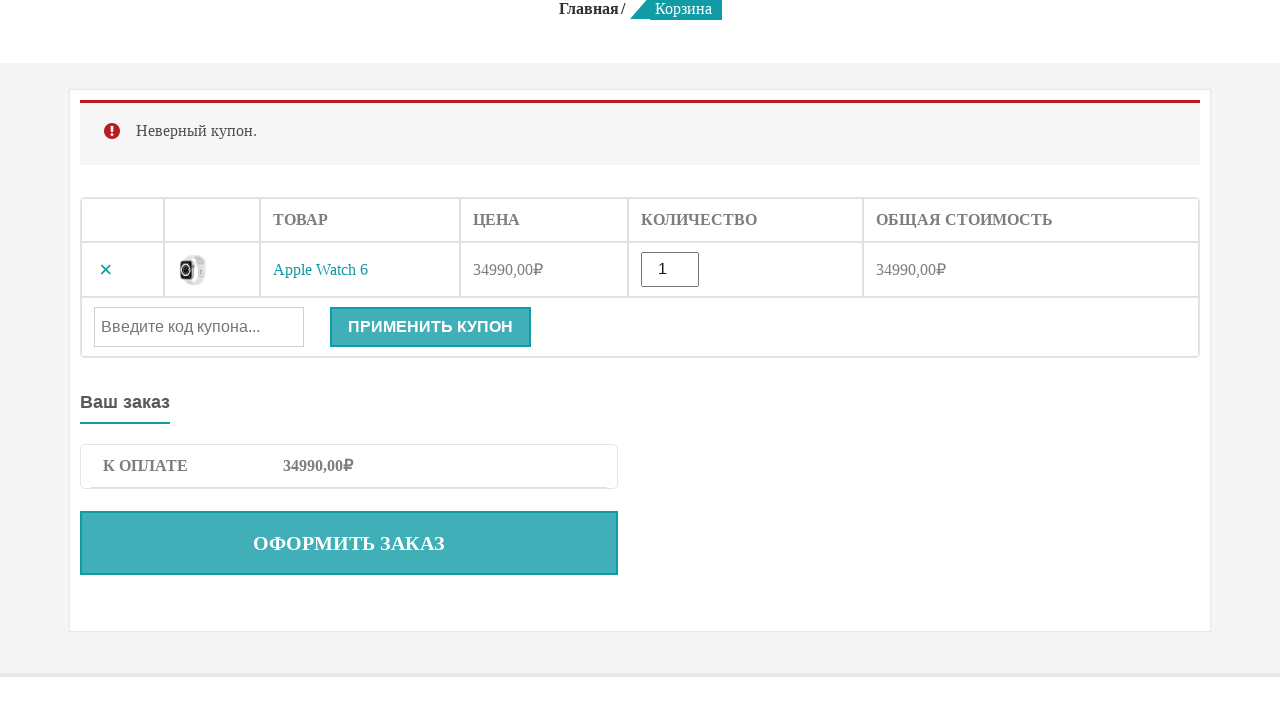